Tests a math quiz form by reading two numbers from the page, calculating their sum, selecting the result from a dropdown menu, and submitting the form.

Starting URL: http://suninjuly.github.io/selects2.html

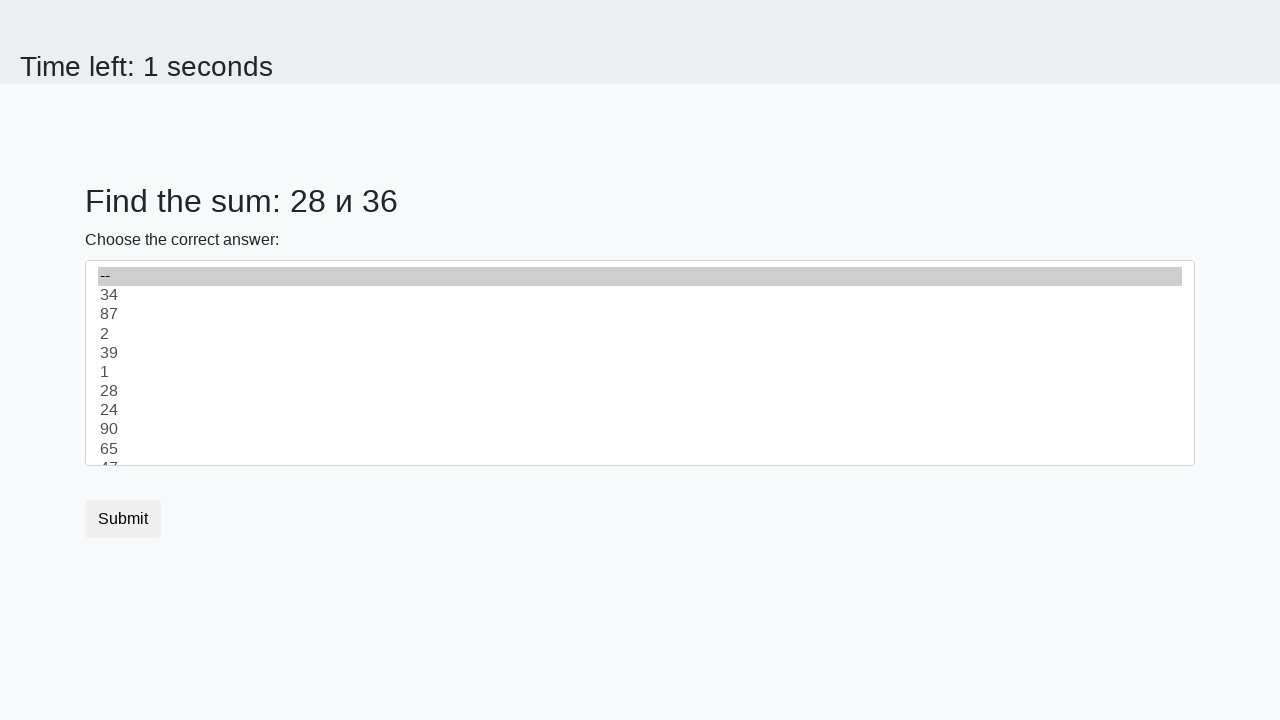

Read first number from #num1 element
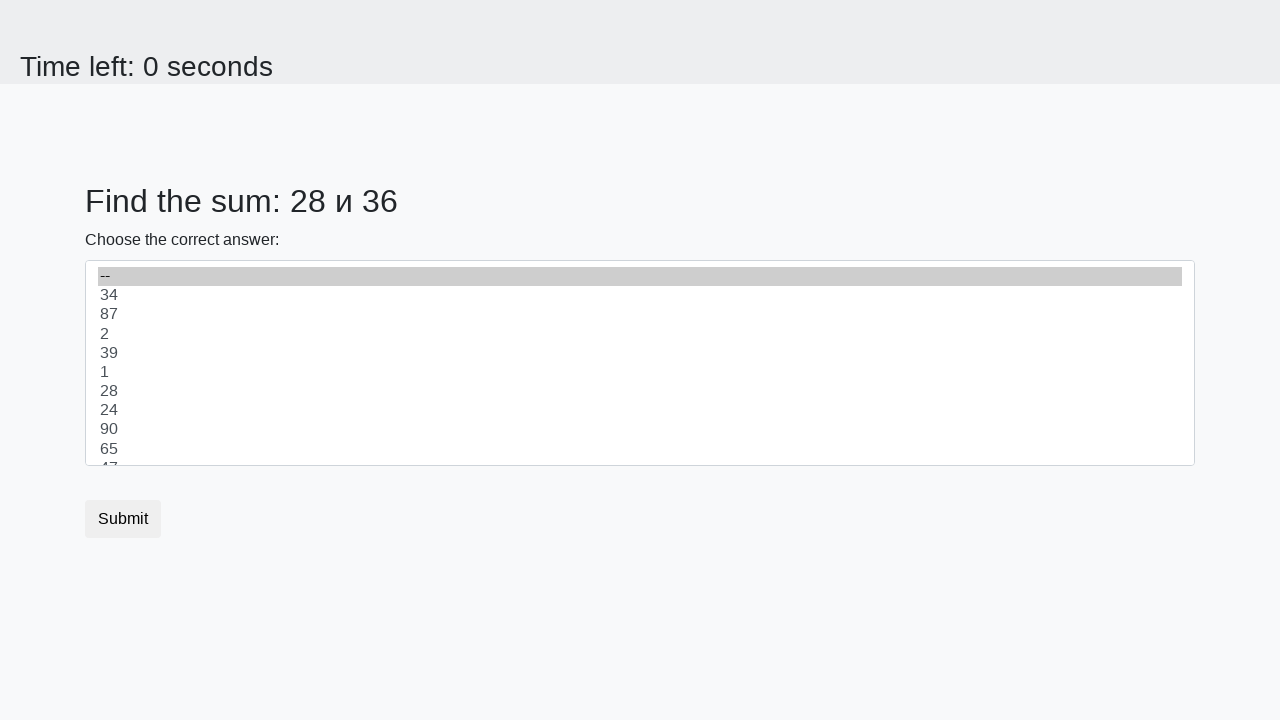

Read second number from #num2 element
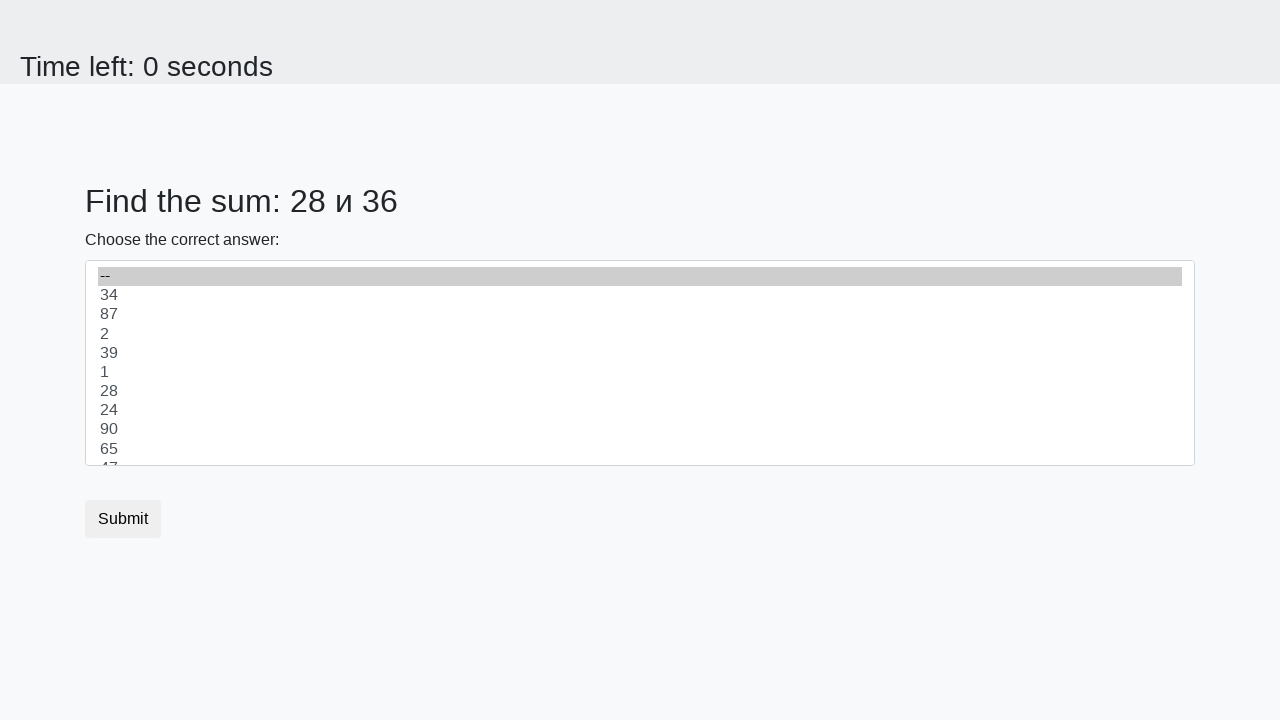

Calculated sum: 28 + 36 = 64
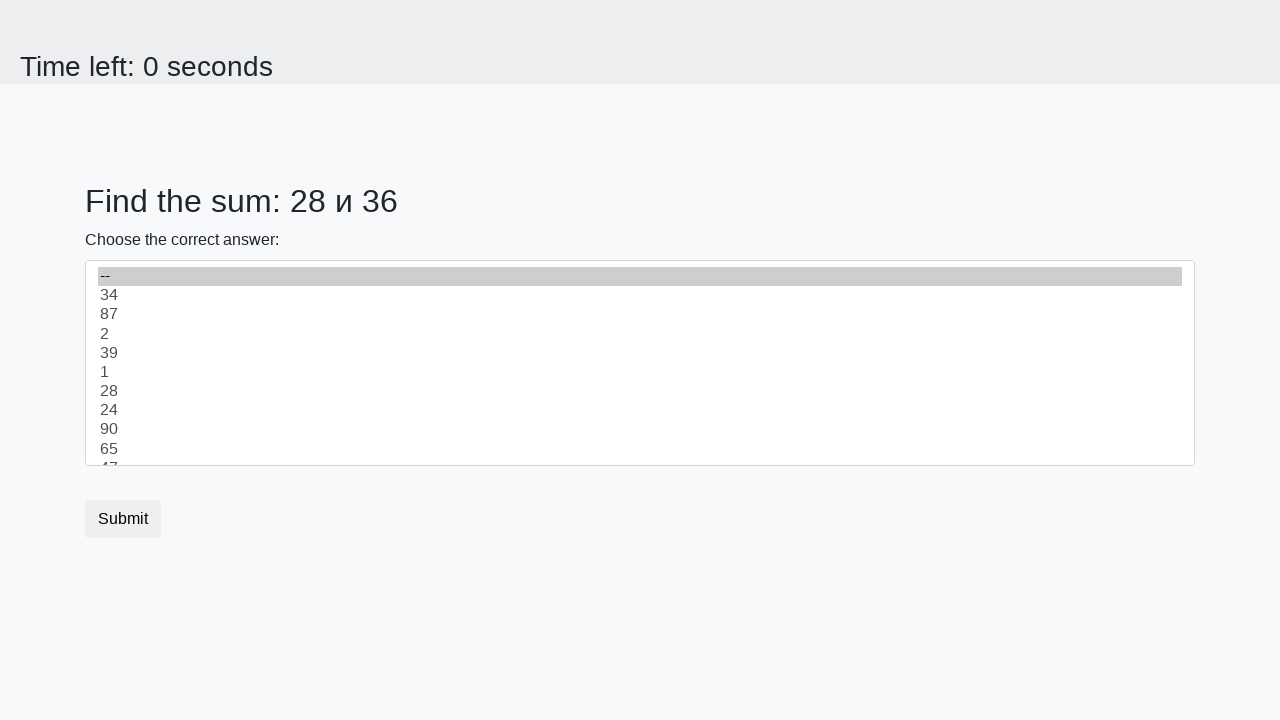

Selected calculated result (64) from dropdown menu on select
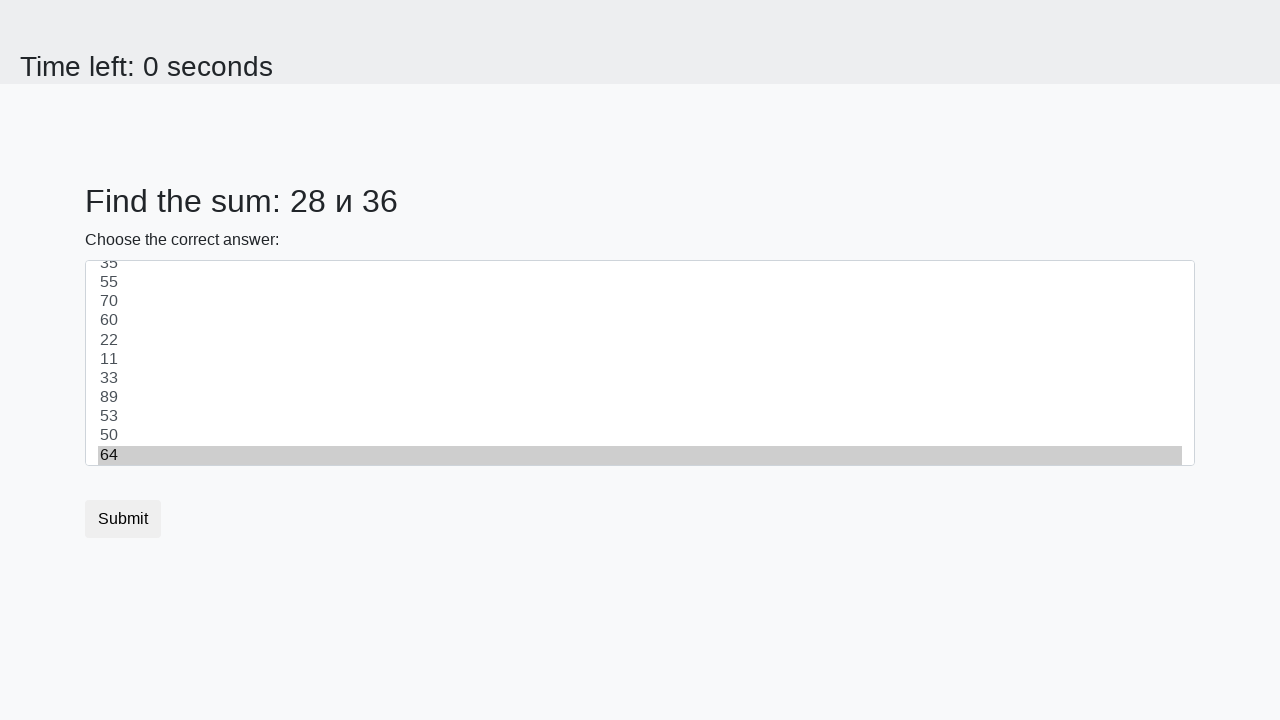

Clicked Submit button to submit the form at (123, 519) on xpath=//*[text()='Submit']
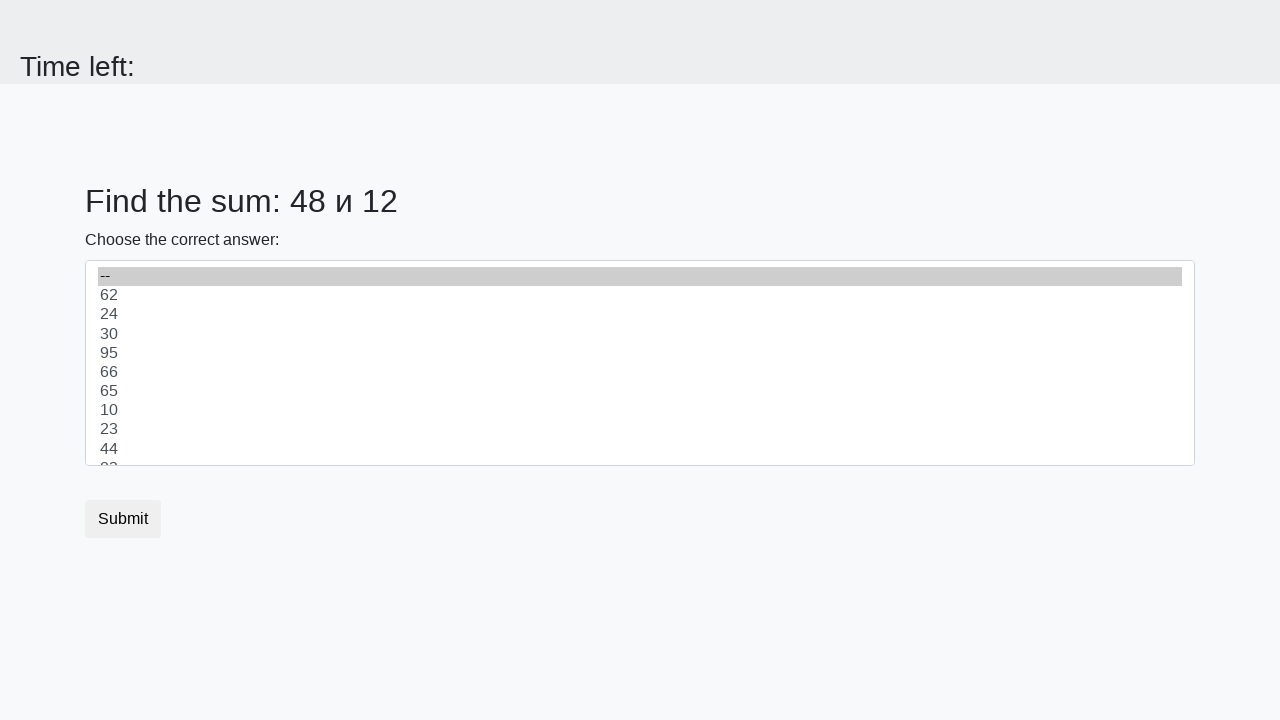

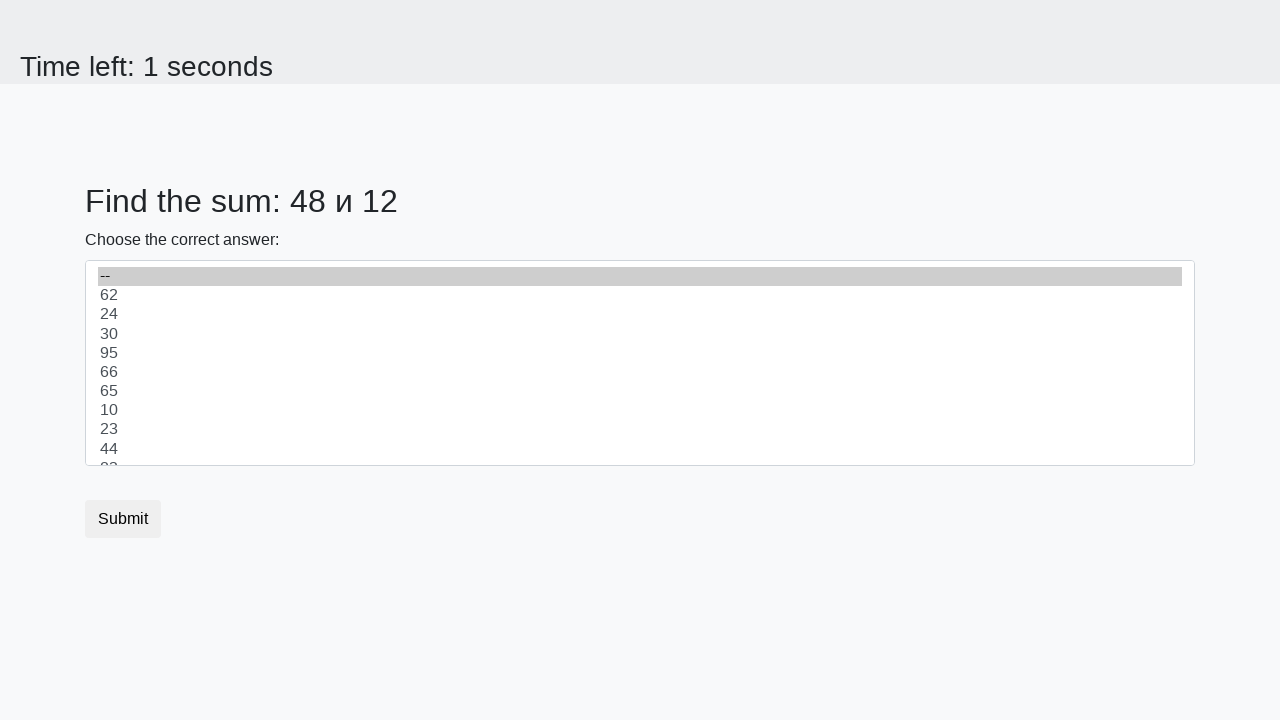